Tests the search functionality by searching for a programming language by name (Python) and verifying that search results contain the search term.

Starting URL: https://www.99-bottles-of-beer.net/

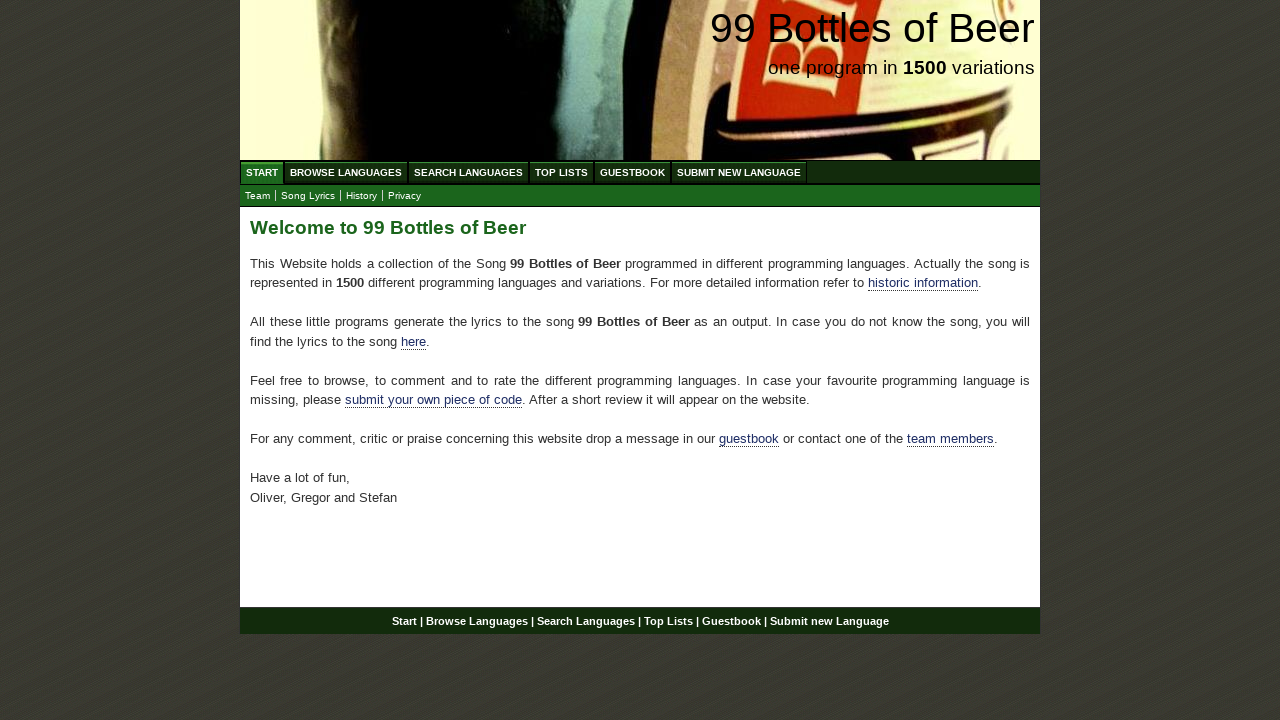

Clicked on Search Languages menu at (468, 172) on xpath=//ul[@id='menu']/li/a[@href='/search.html']
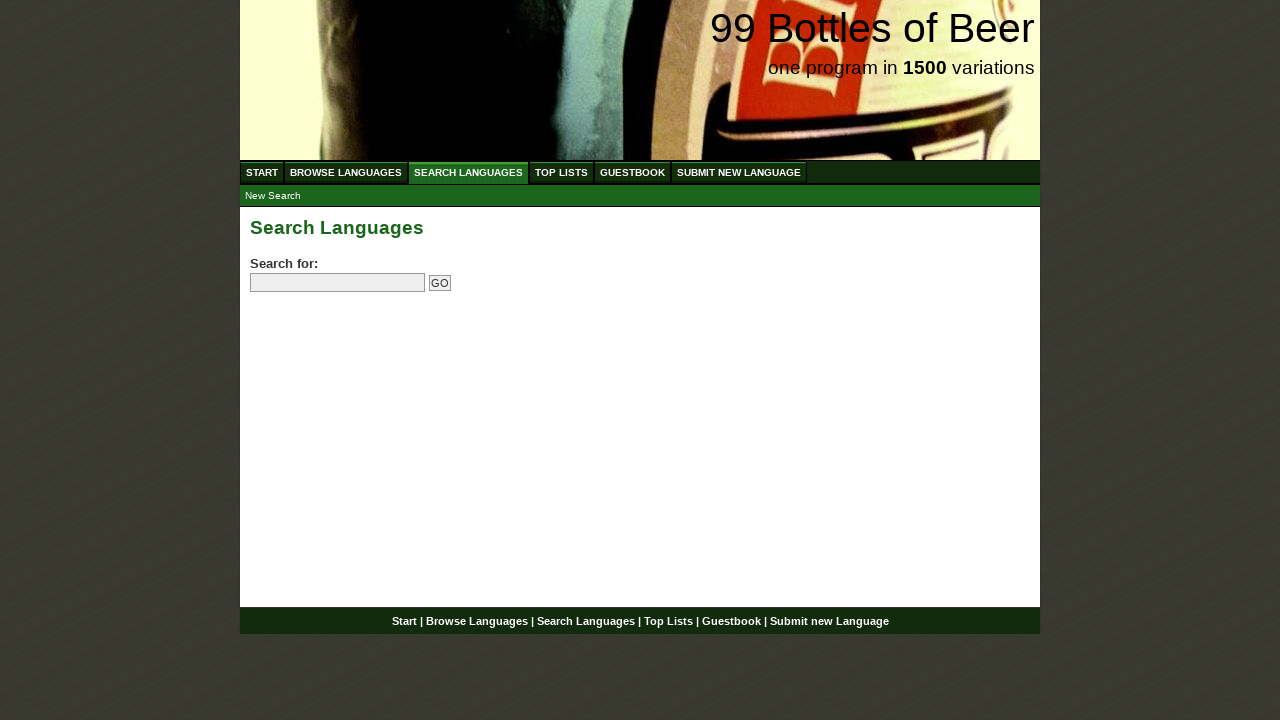

Clicked on search field at (338, 283) on input[name='search']
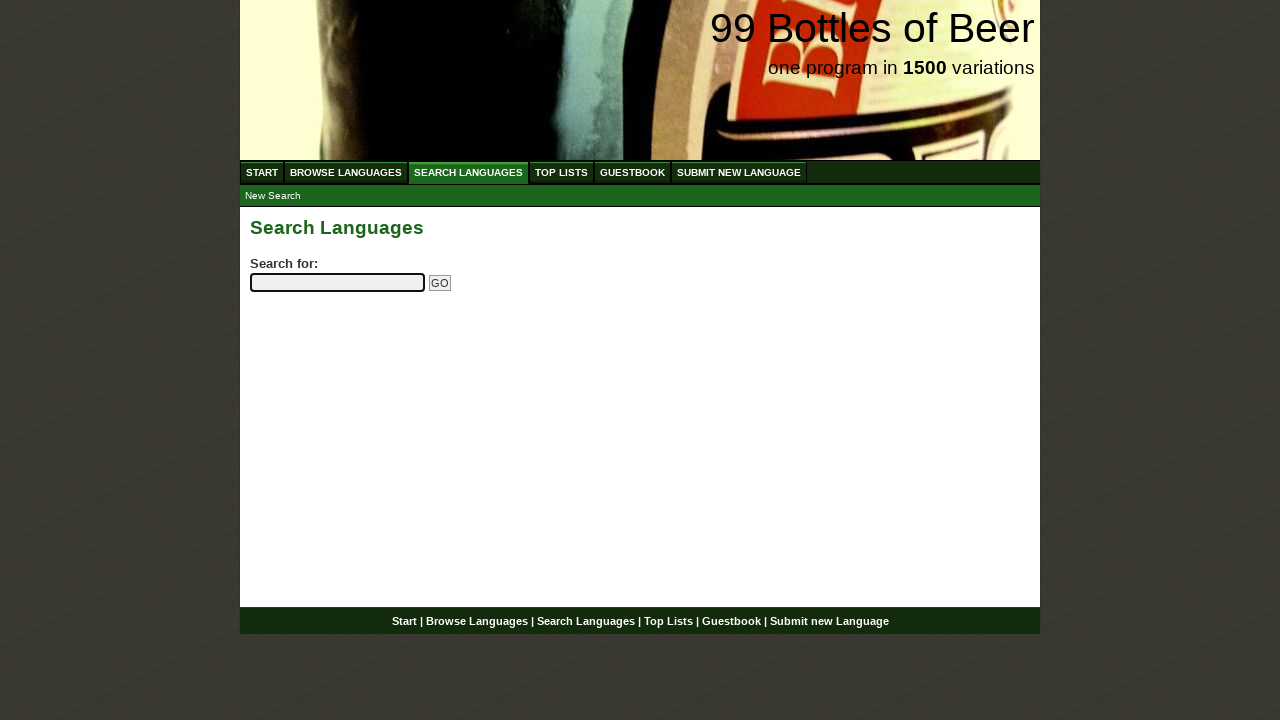

Entered 'python' into search field on input[name='search']
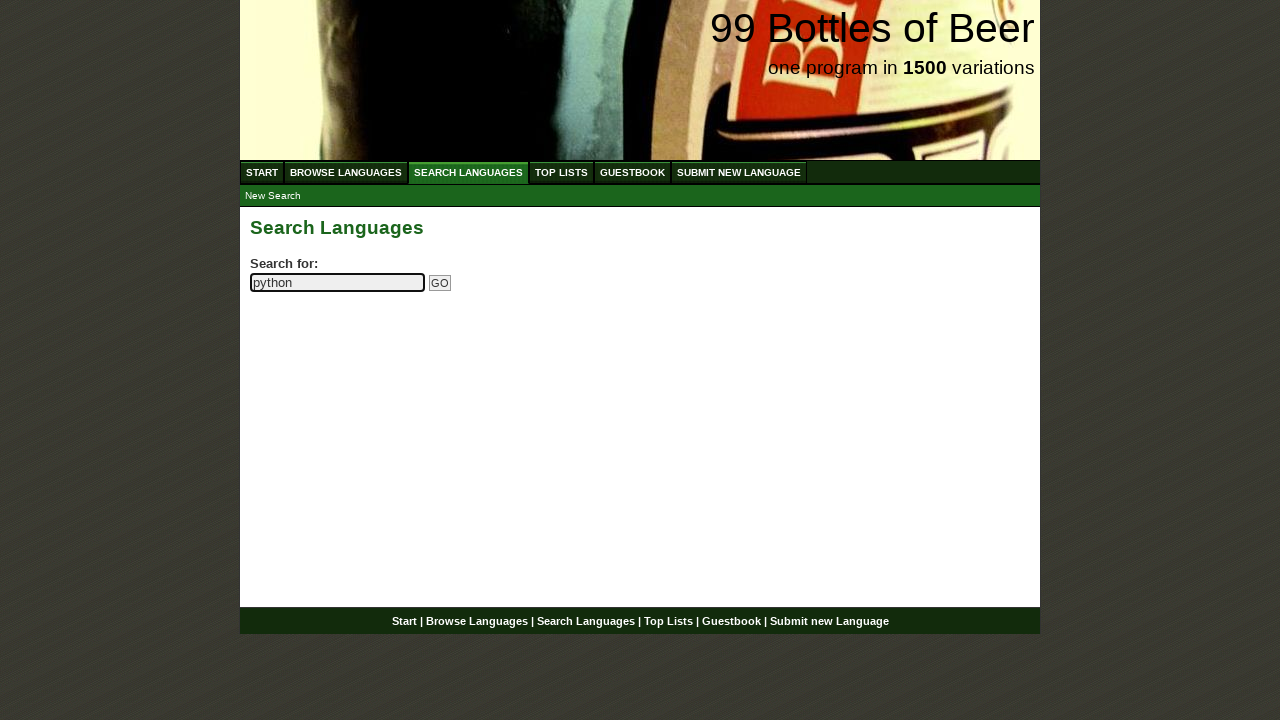

Clicked the Go button to submit search at (440, 283) on input[name='submitsearch']
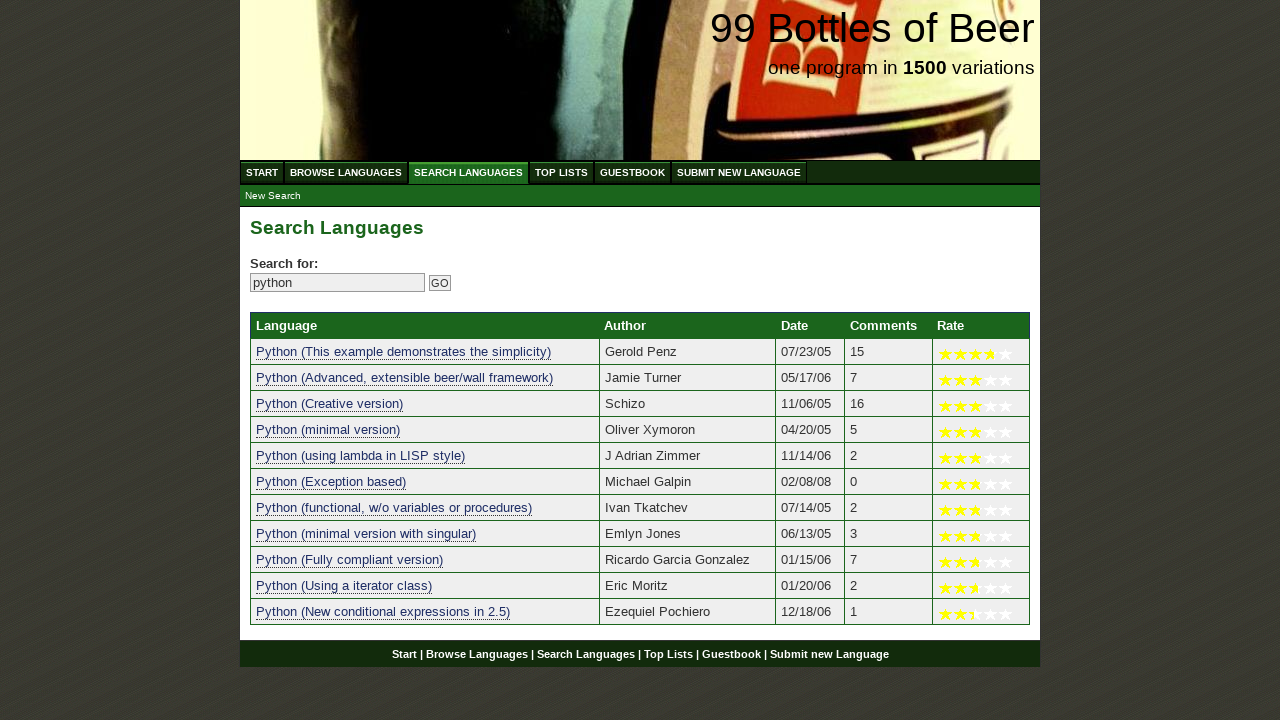

Search results table loaded successfully
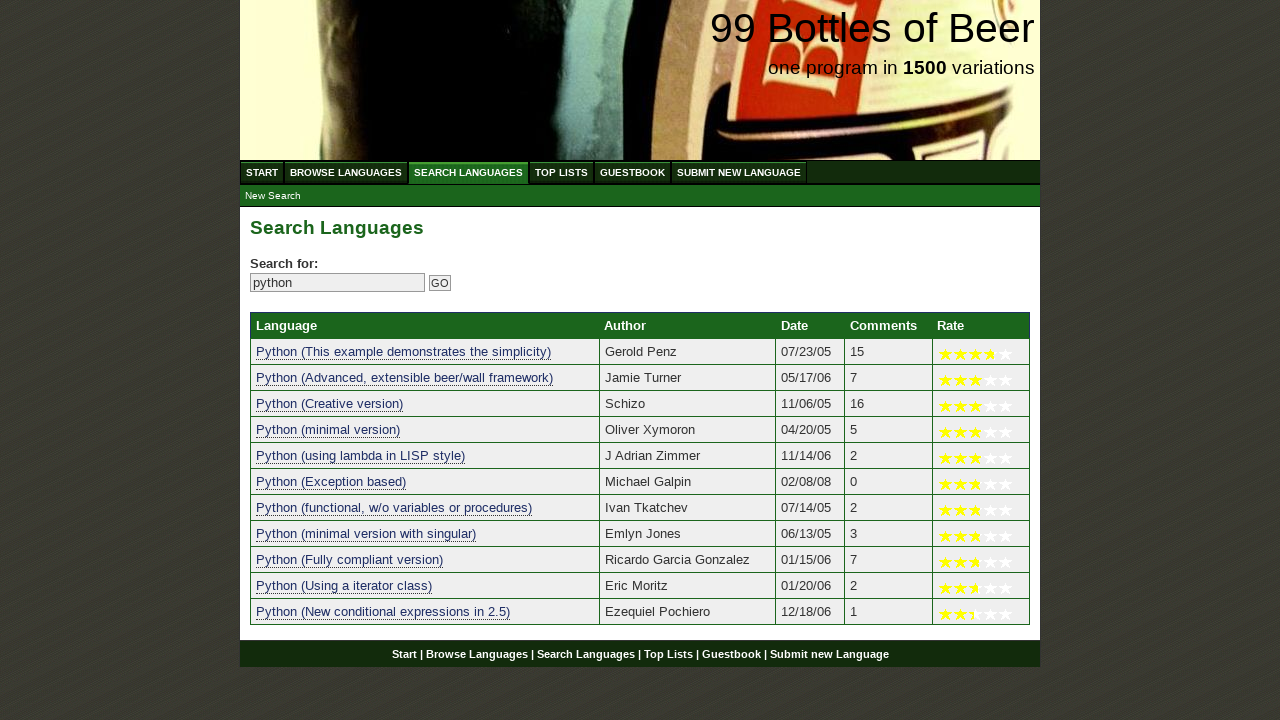

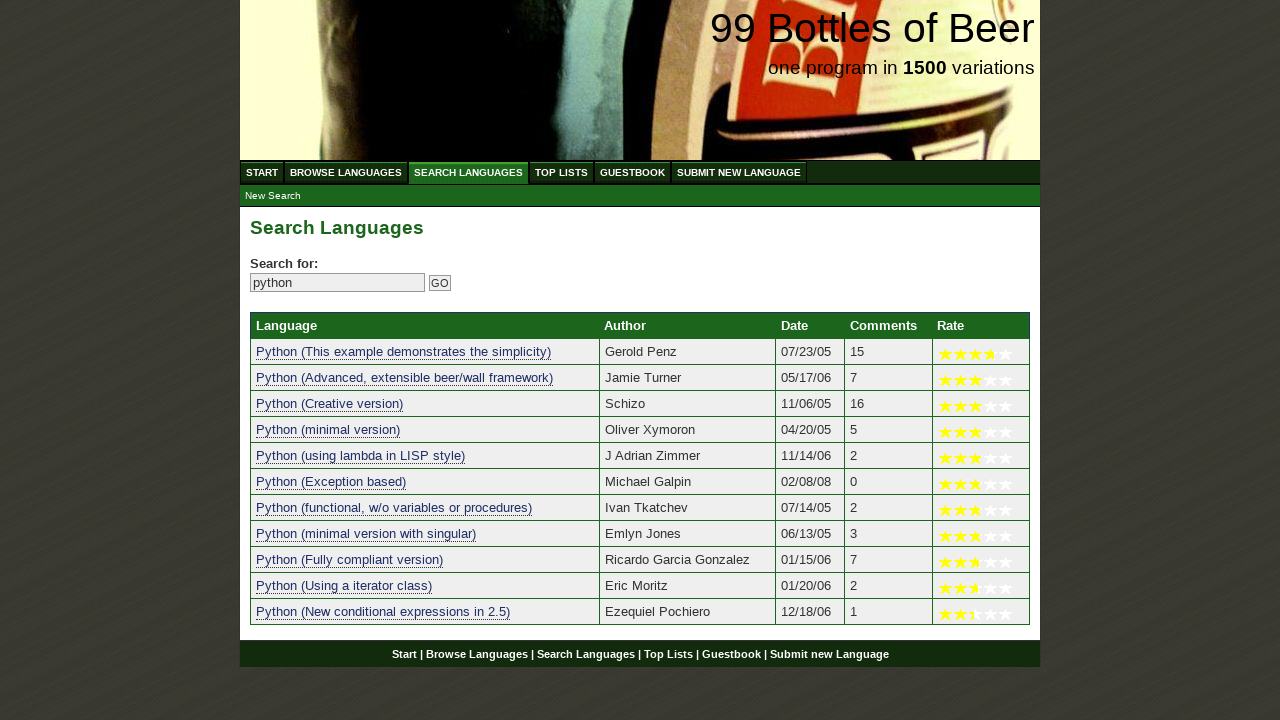